Tests window handling functionality by opening a new window, verifying content in both windows, and switching between them

Starting URL: https://the-internet.herokuapp.com/windows

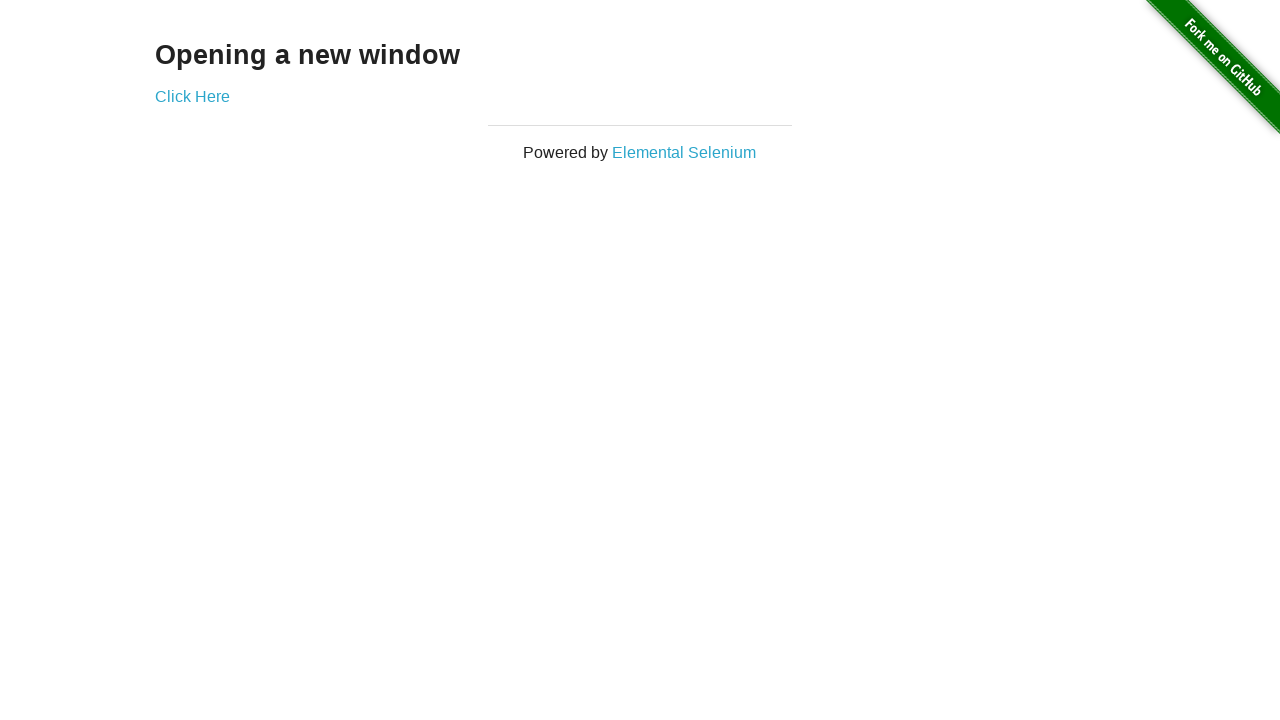

Verified heading text 'Opening a new window' on initial page
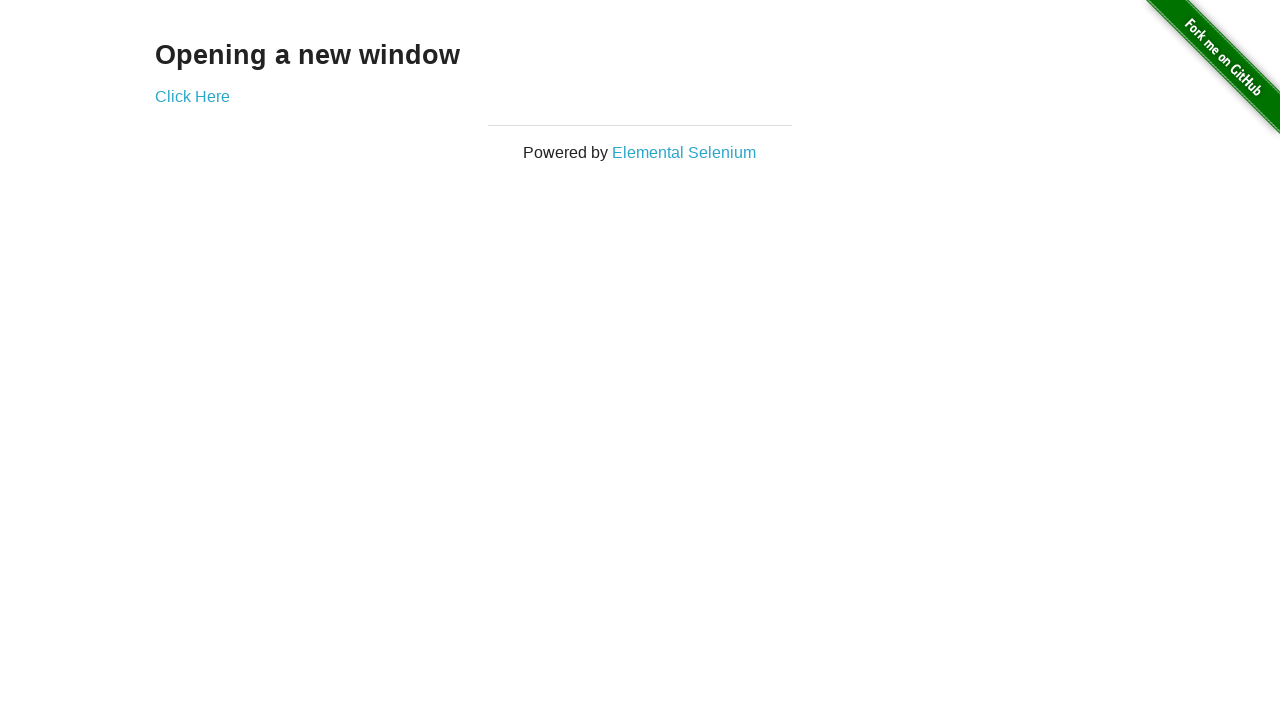

Verified page title is 'The Internet'
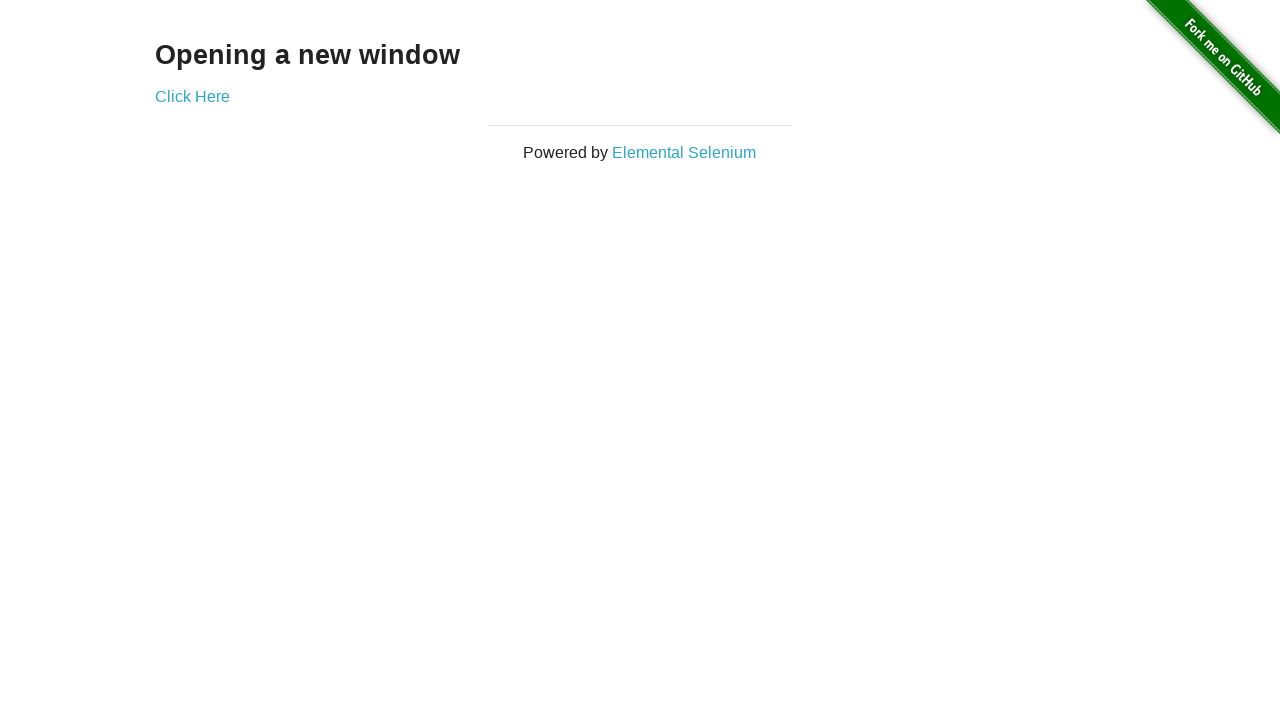

Clicked 'Click Here' link to open new window at (192, 96) on text=Click Here
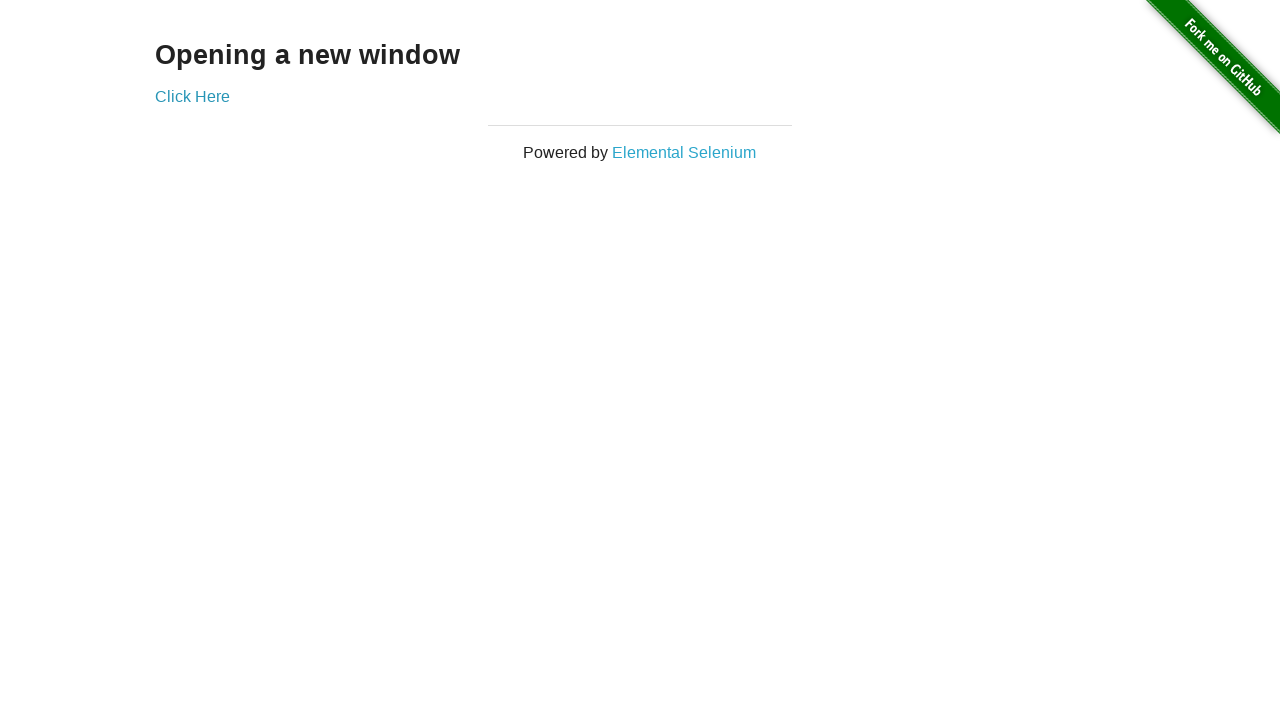

New window opened and captured
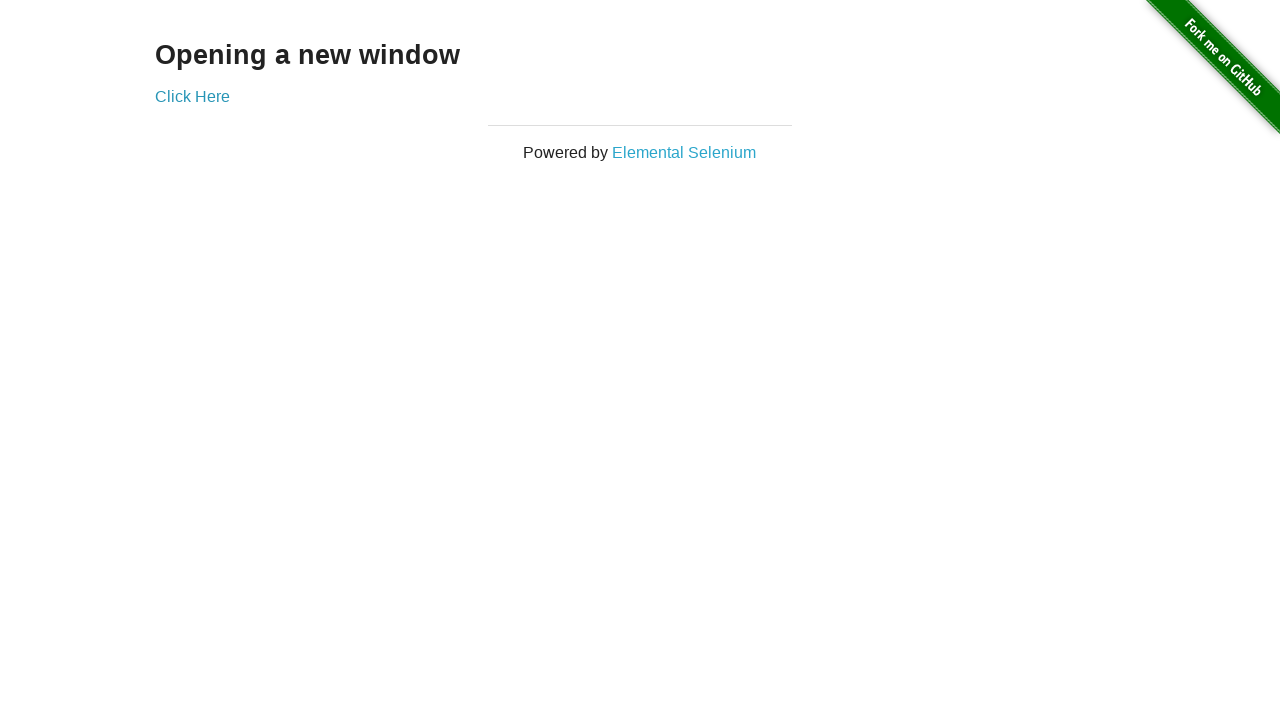

Verified new window title is 'New Window'
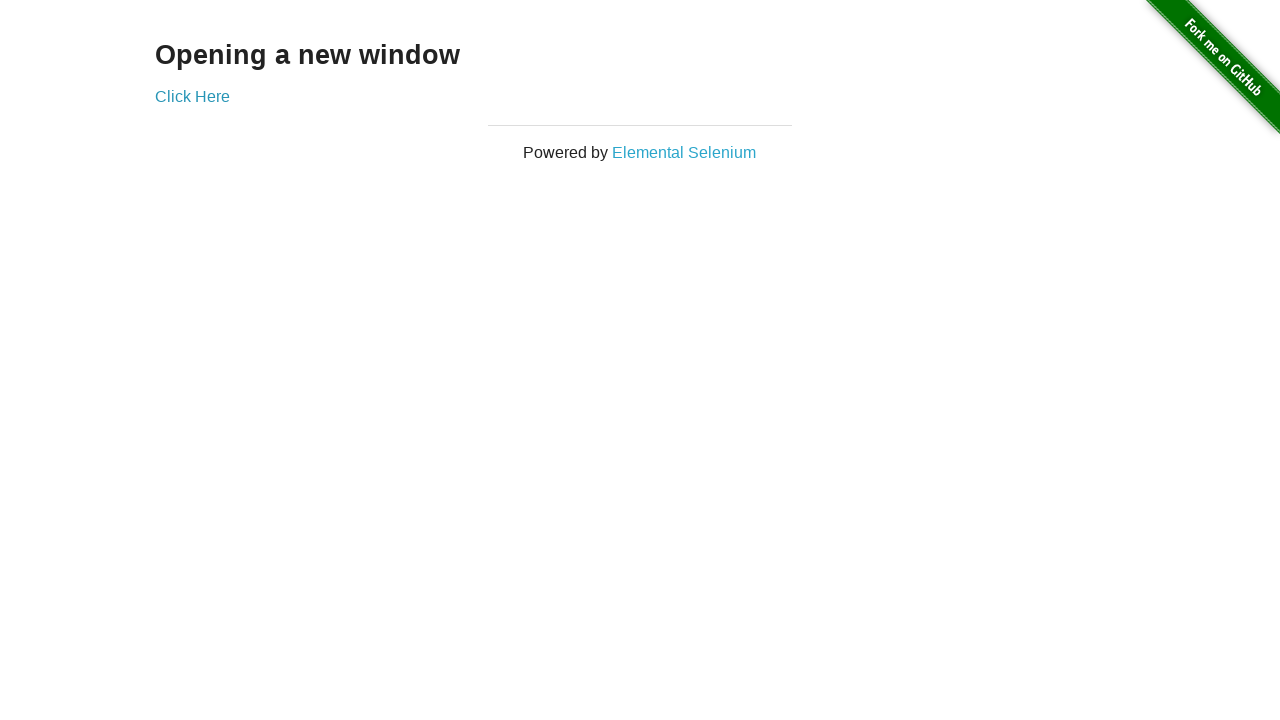

Verified heading text 'New Window' in new window
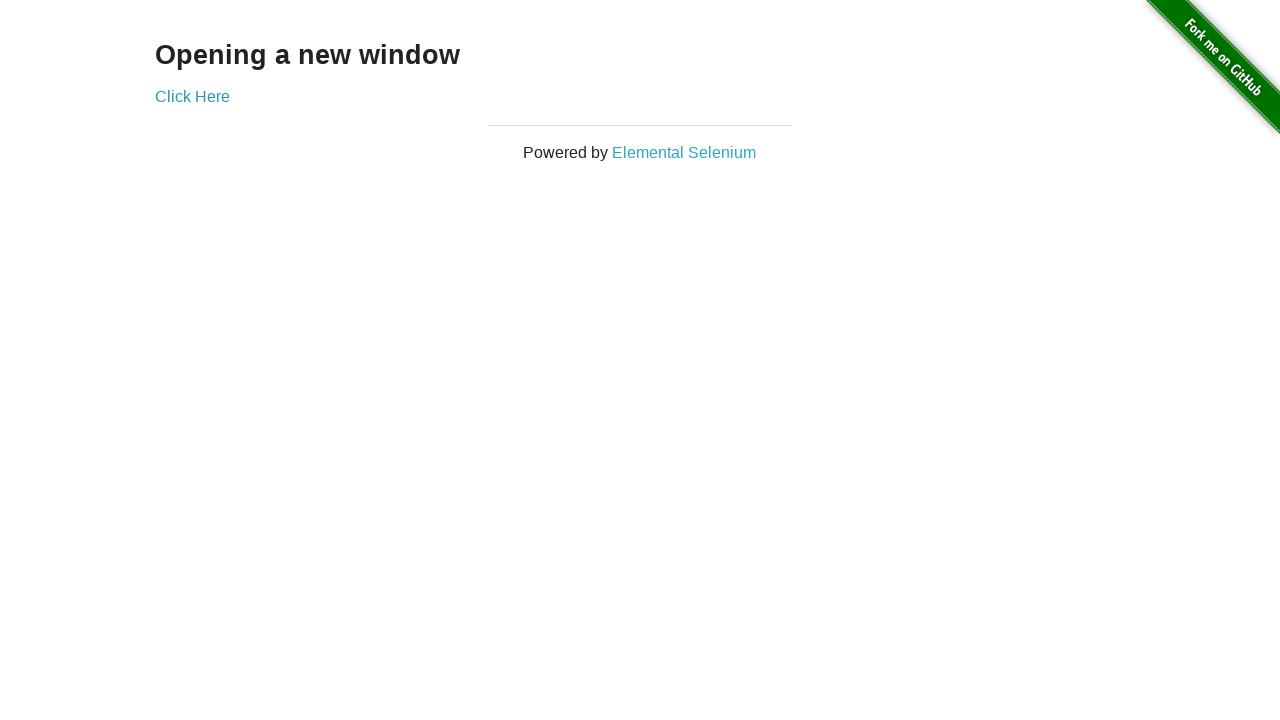

Verified original window title is 'The Internet' after switching back
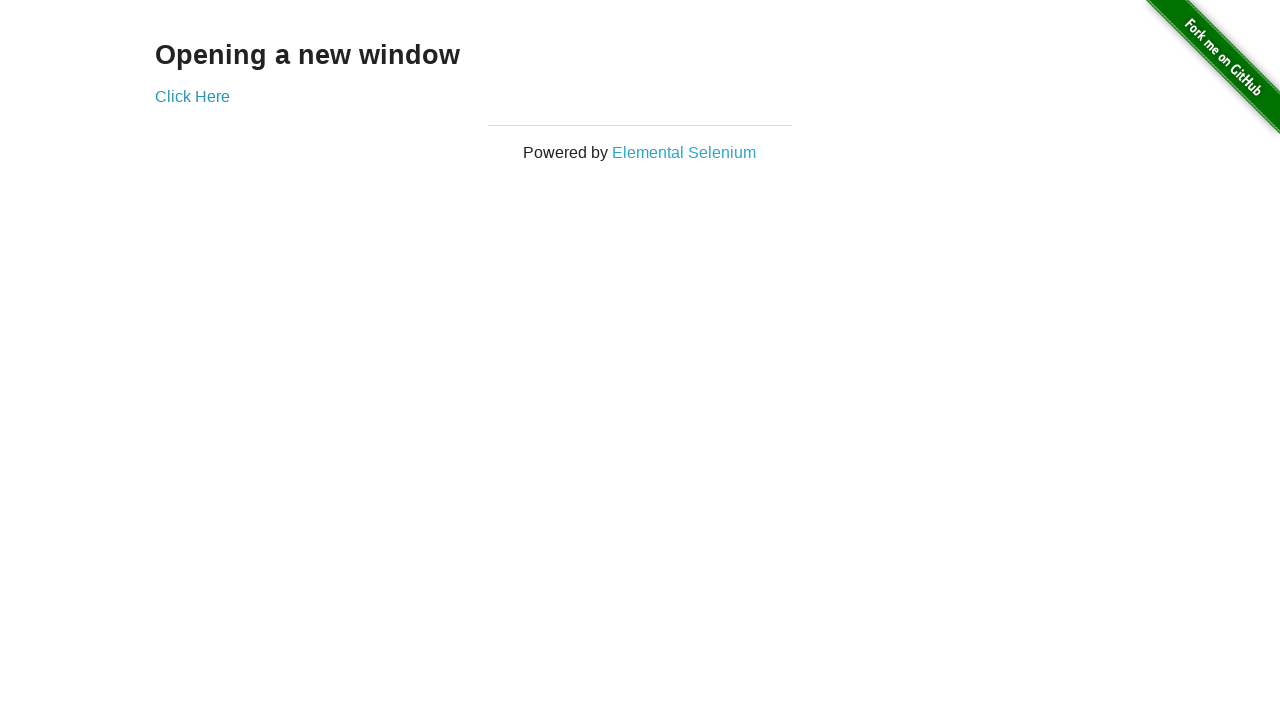

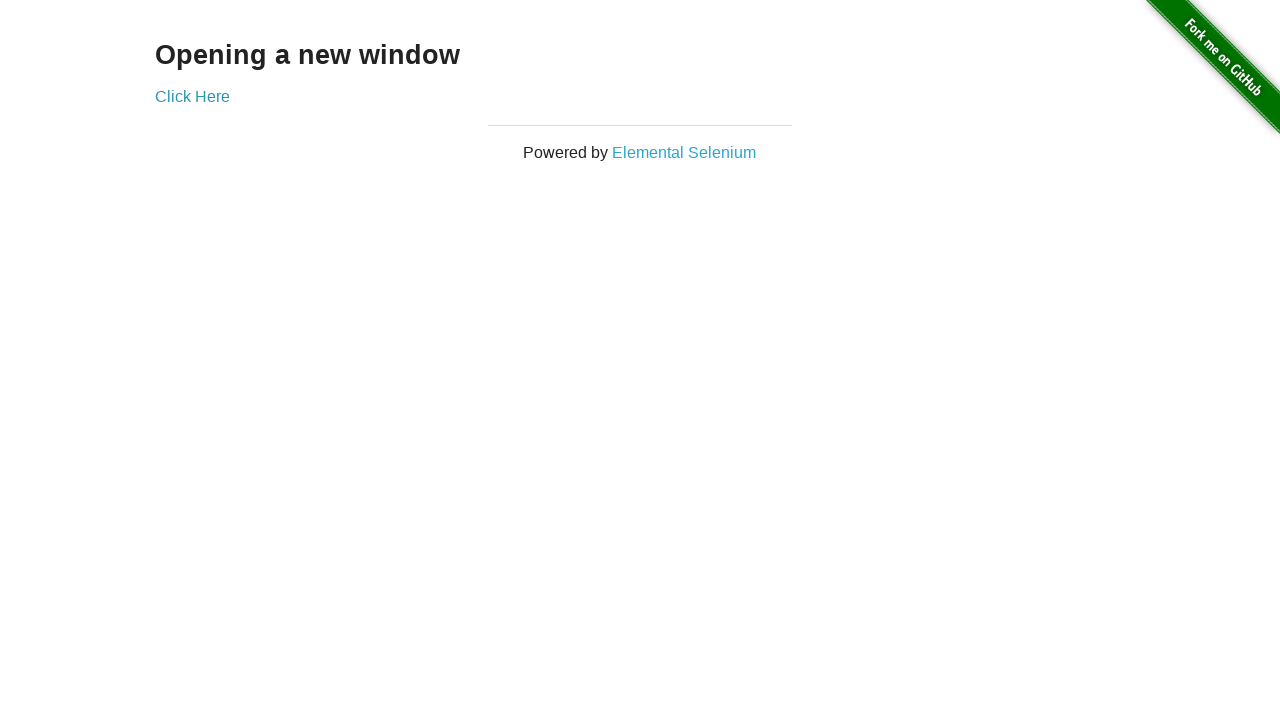